Tests adding a todo item to the todo list application

Starting URL: https://demo.playwright.dev/todomvc/

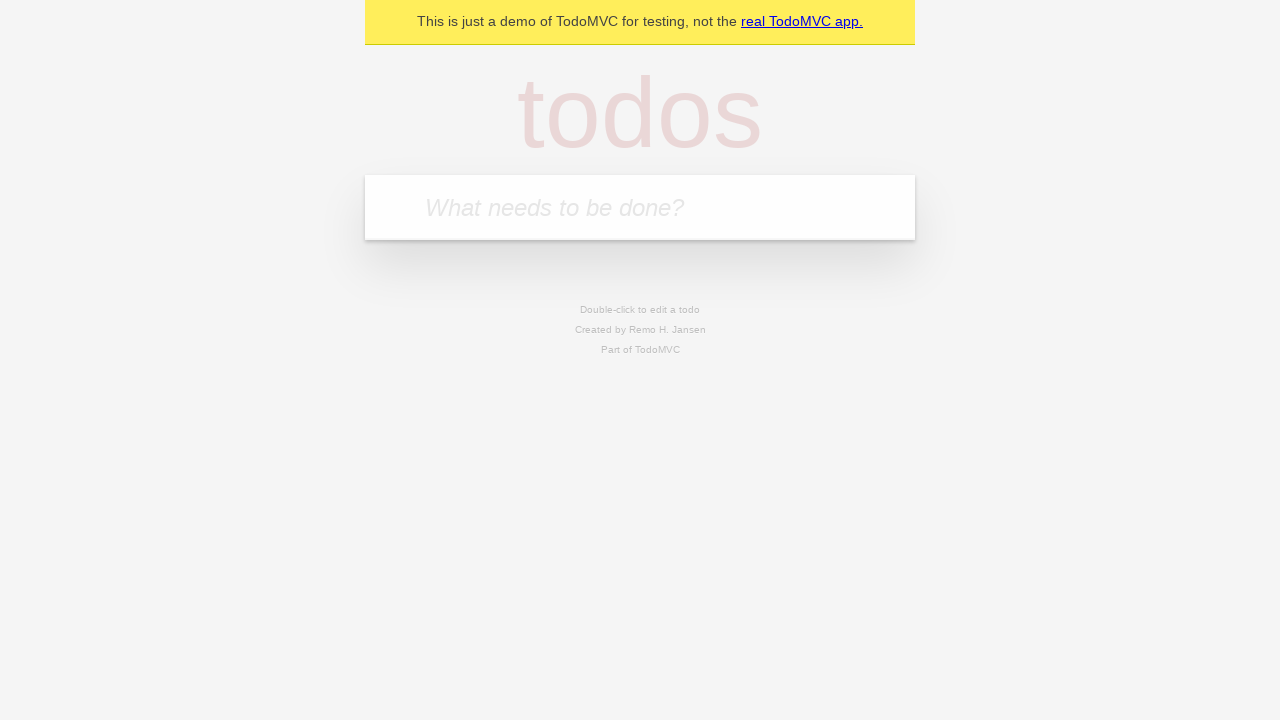

Filled todo input field with 'this will be masked' on internal:attr=[placeholder="What needs to be done?"i]
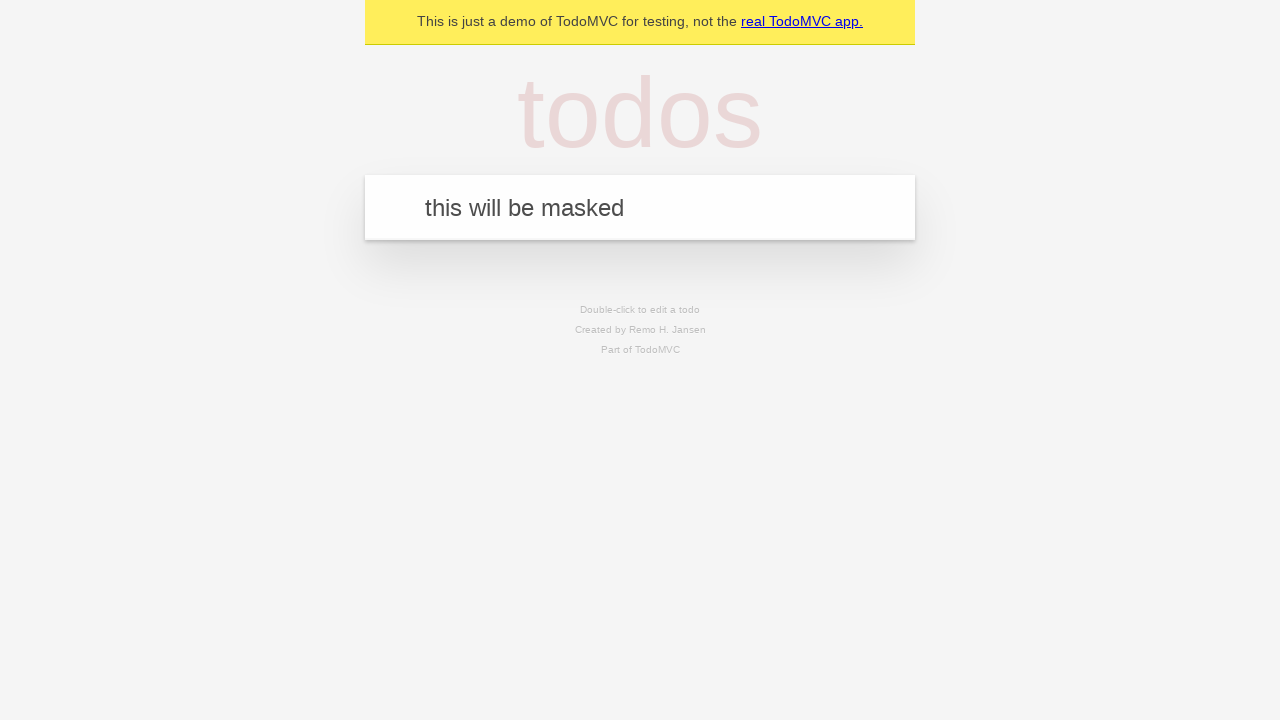

Pressed Enter to submit todo item
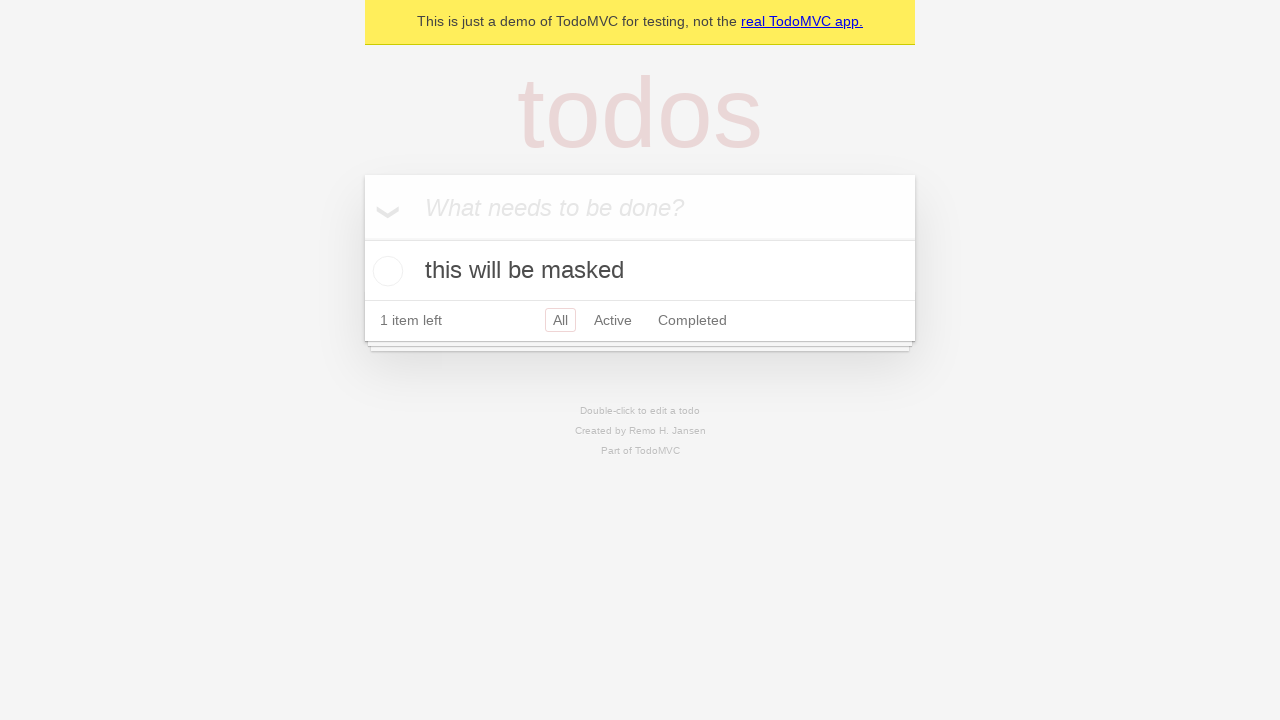

Todo item added to the list and rendered
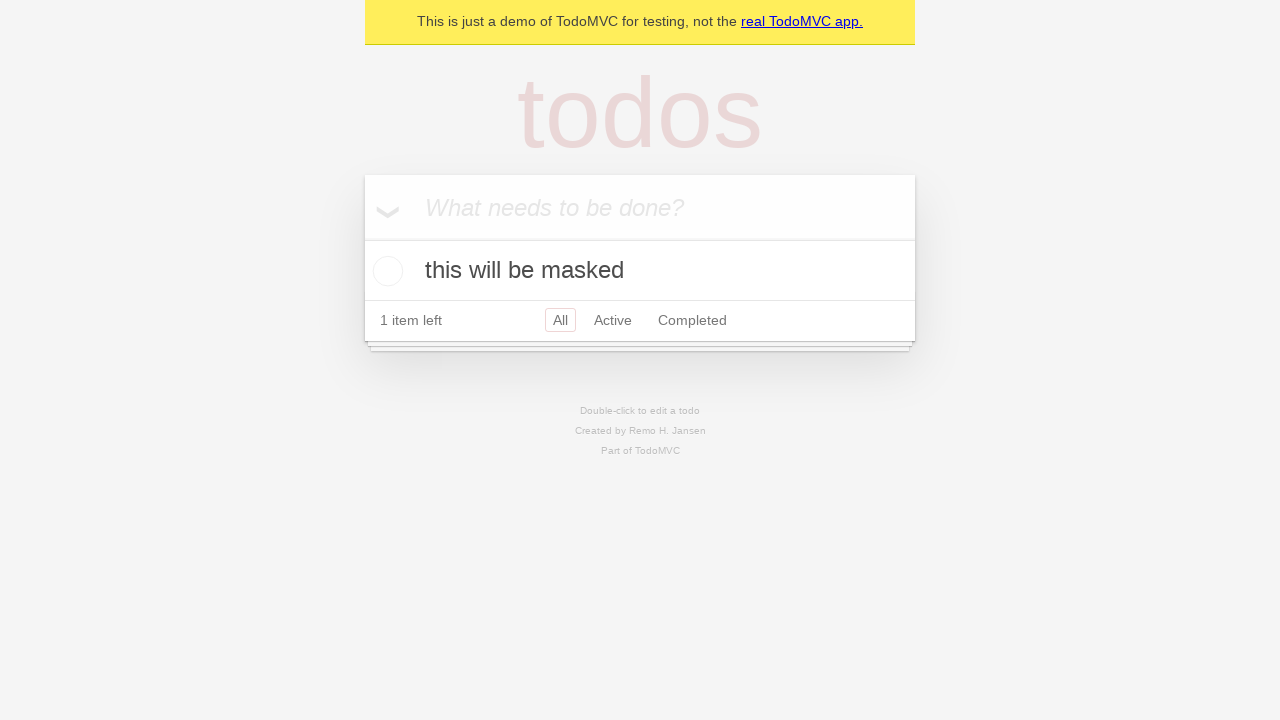

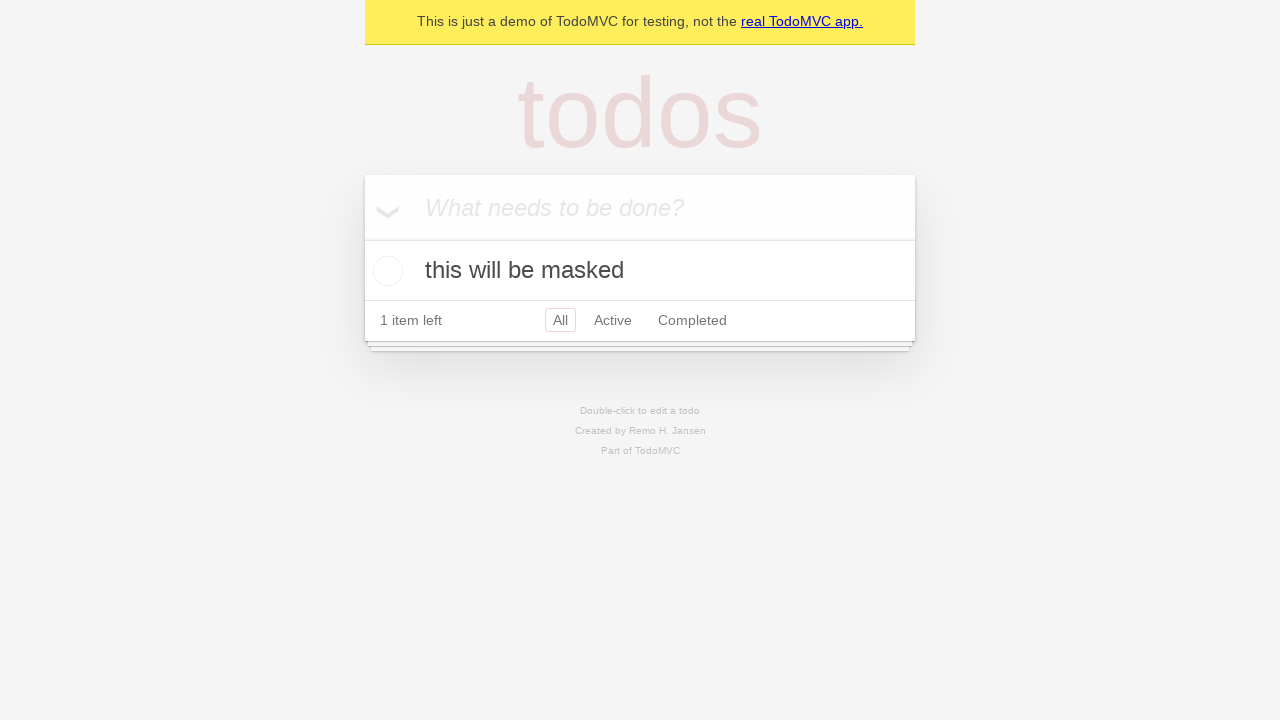